Tests that clicking the "Make Appointment" button redirects to the login page when user is not authenticated

Starting URL: https://katalon-demo-cura.herokuapp.com/

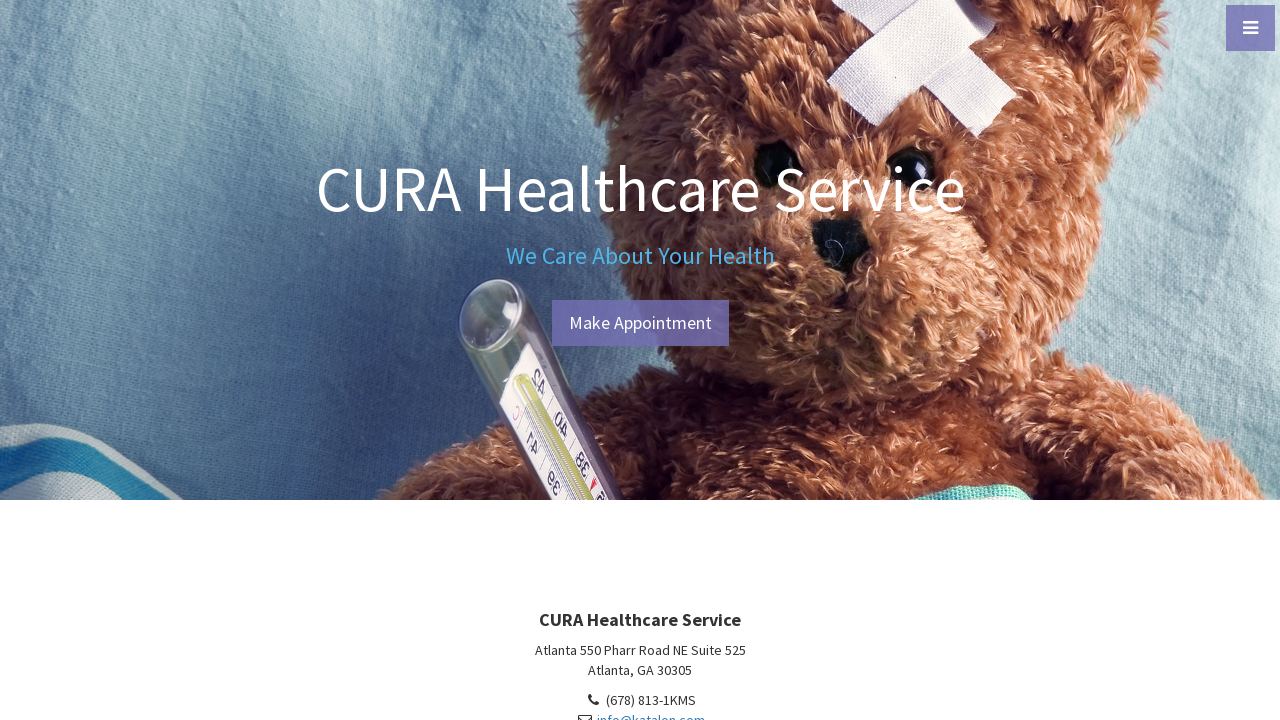

Clicked the 'Make Appointment' button at (640, 323) on #btn-make-appointment
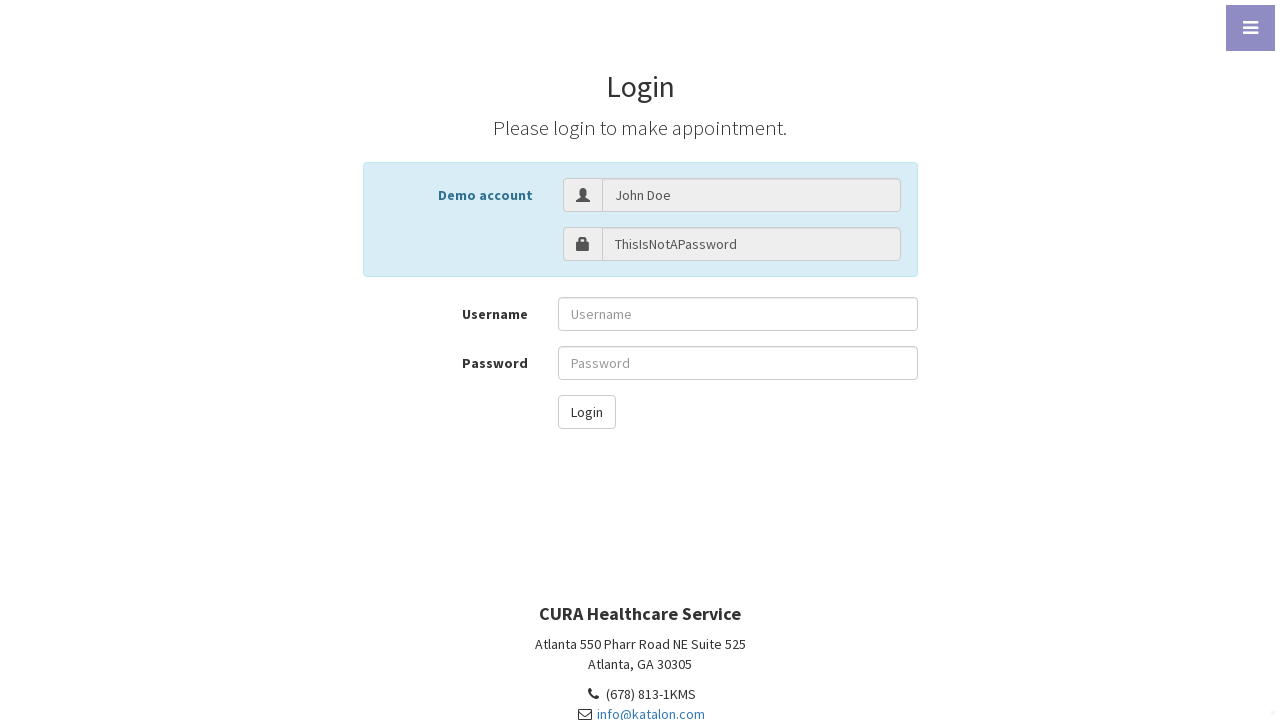

Redirected to login page (profile.php#login)
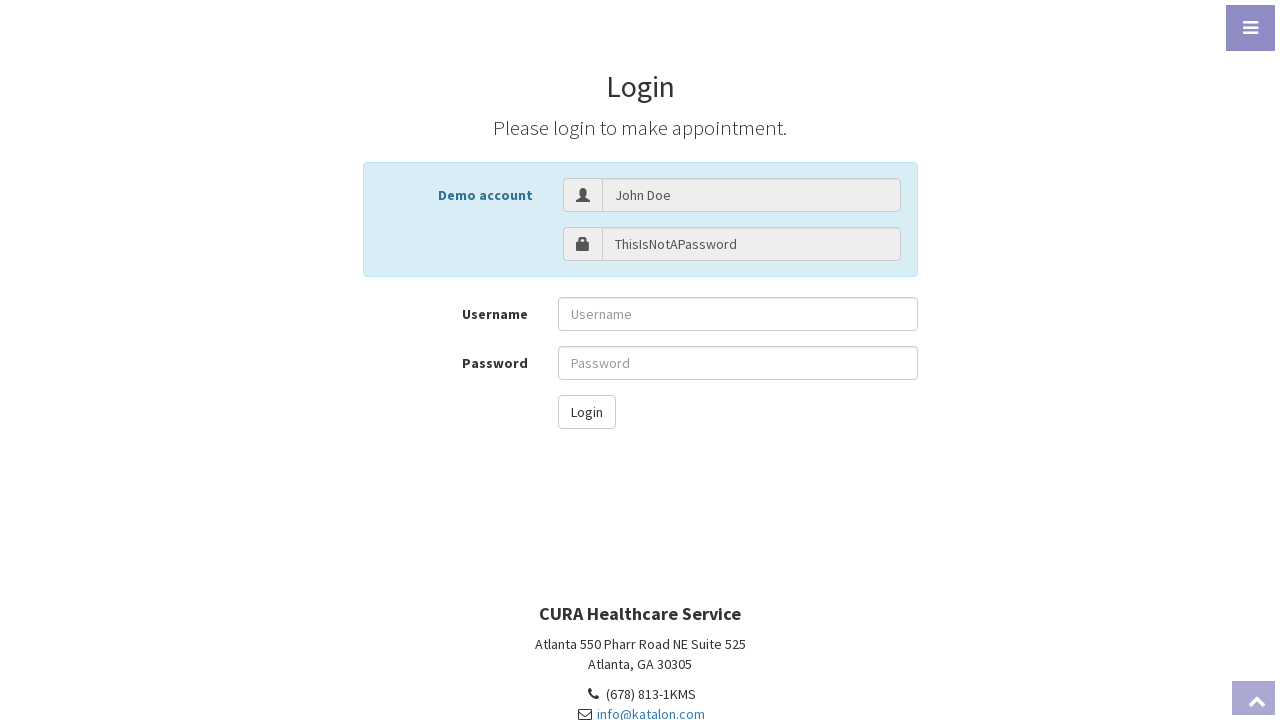

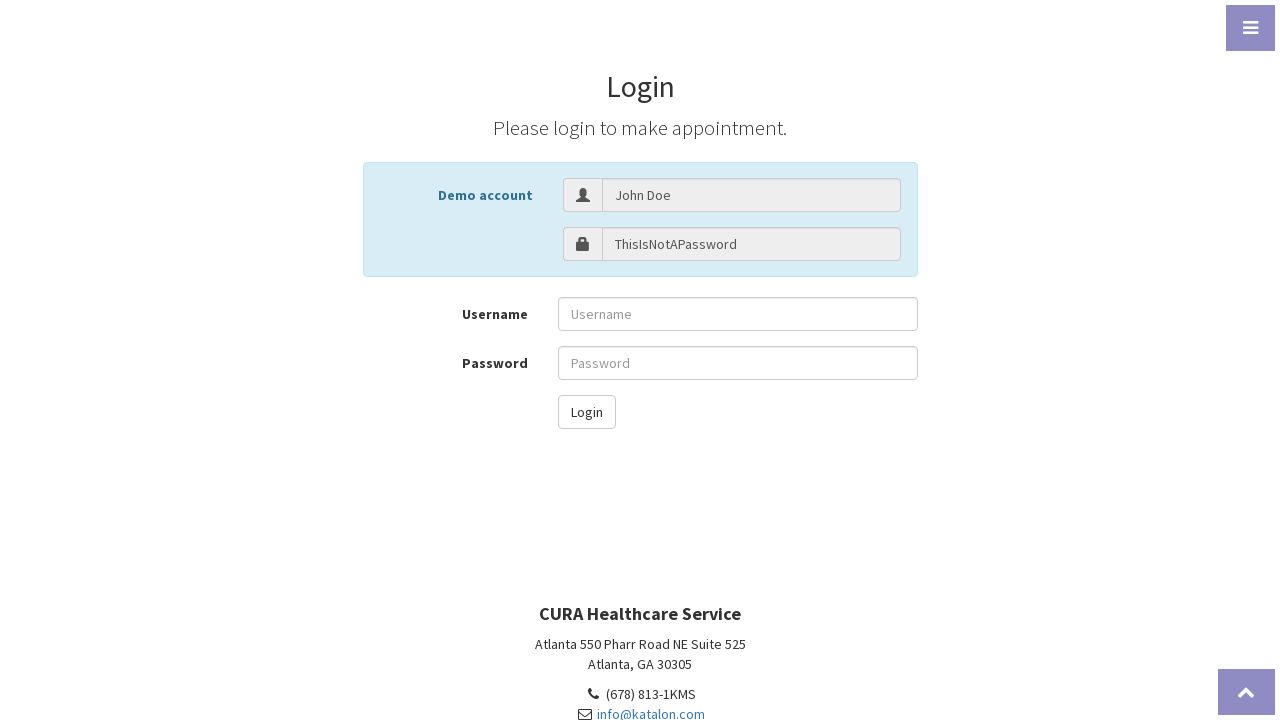